Verifies that the secondary logo in the footer is visible on the cart page

Starting URL: https://www.demoblaze.com/cart.html

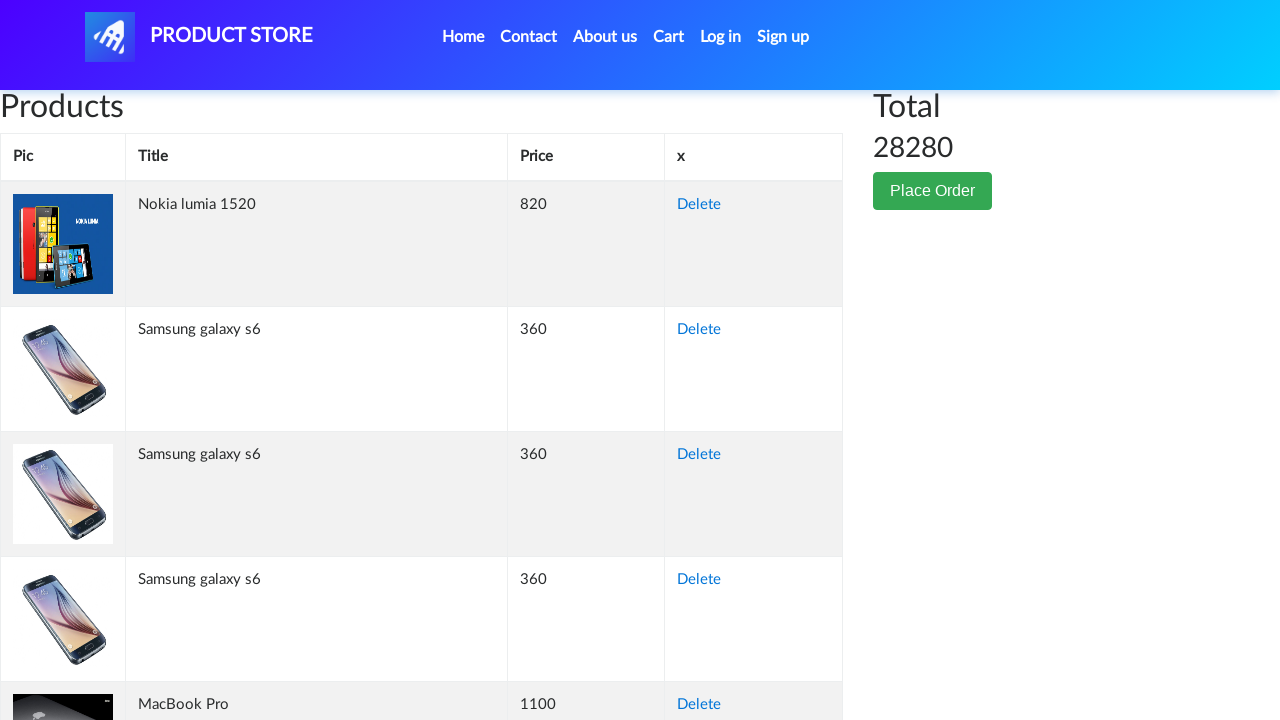

Navigated to cart page at https://www.demoblaze.com/cart.html
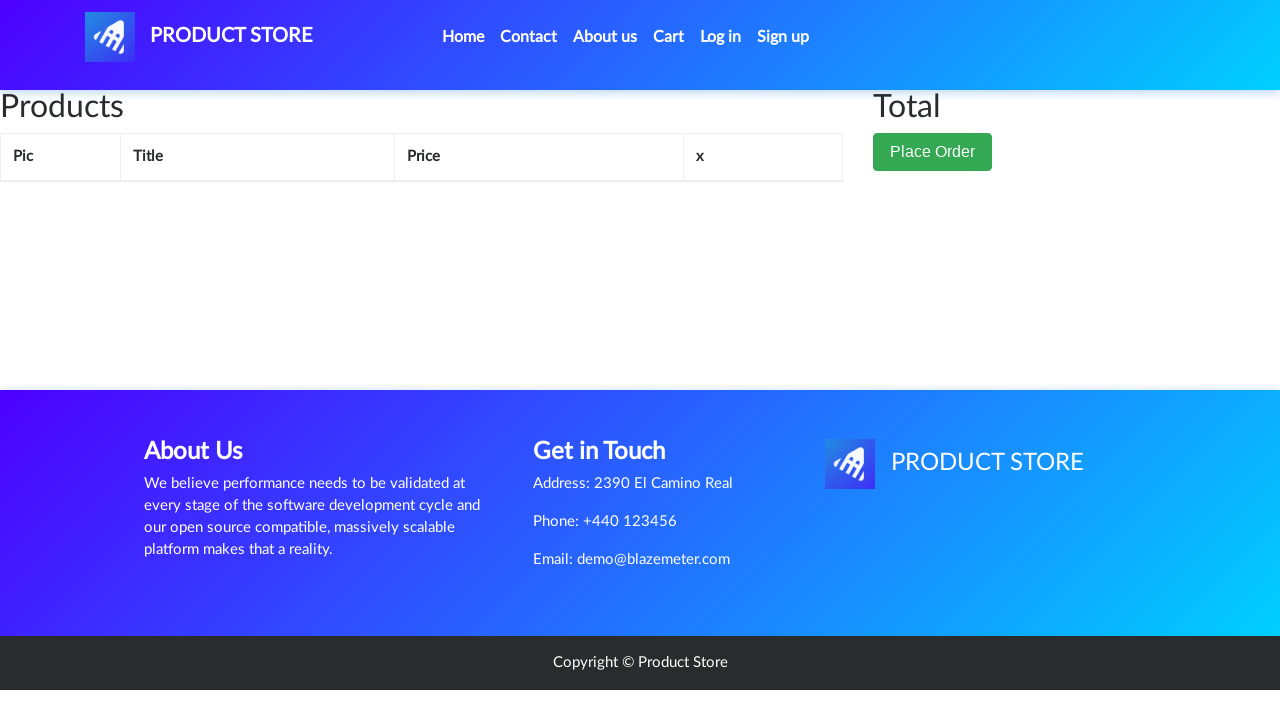

Located secondary logo element in footer using XPath selector
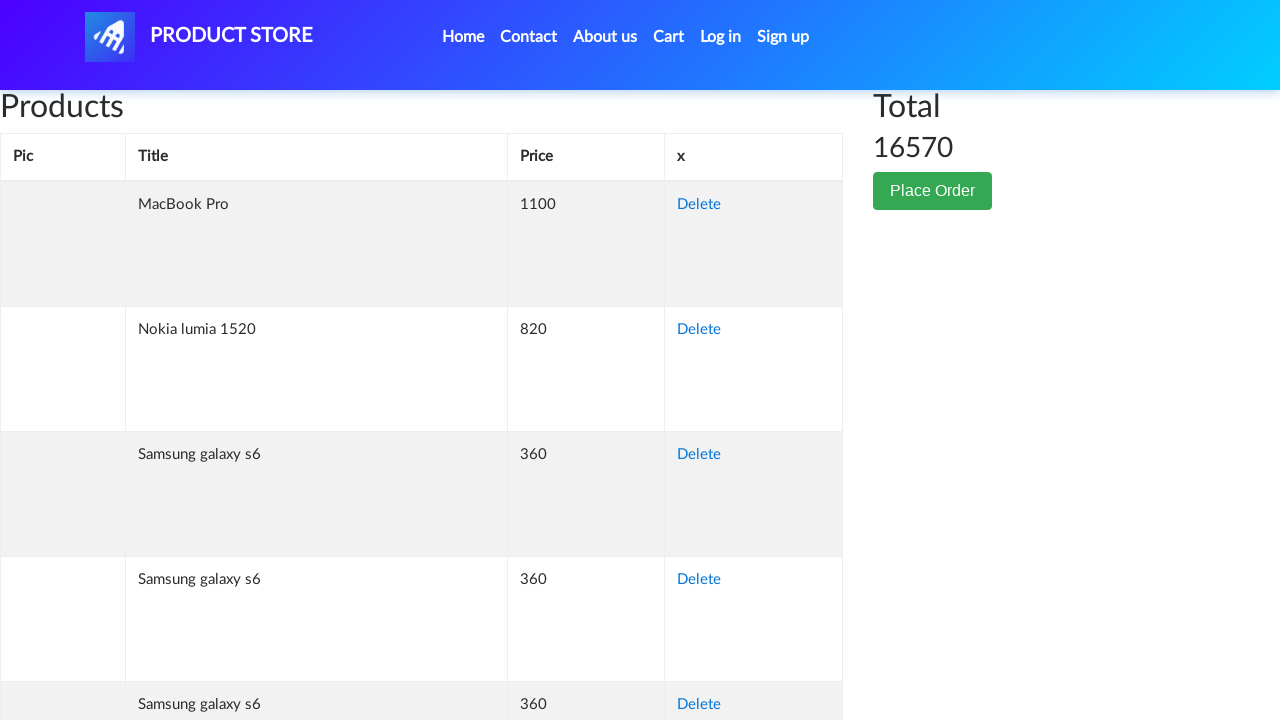

Verified that secondary logo in footer is visible
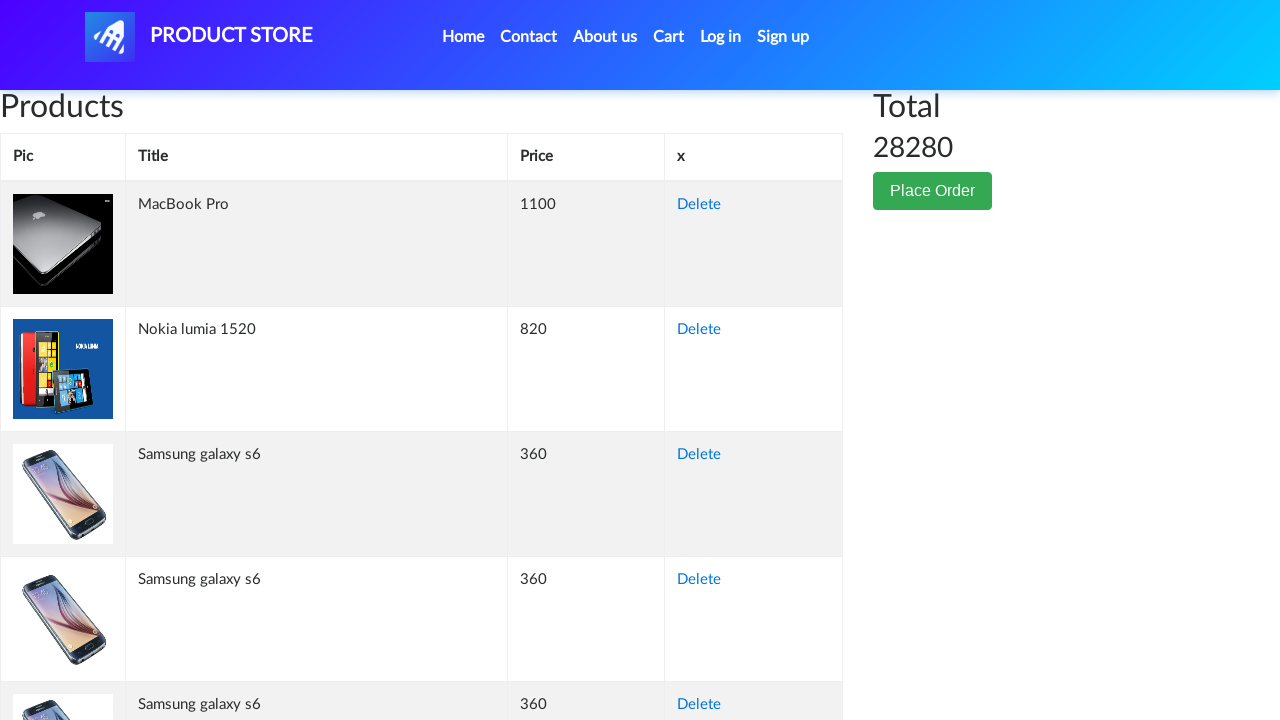

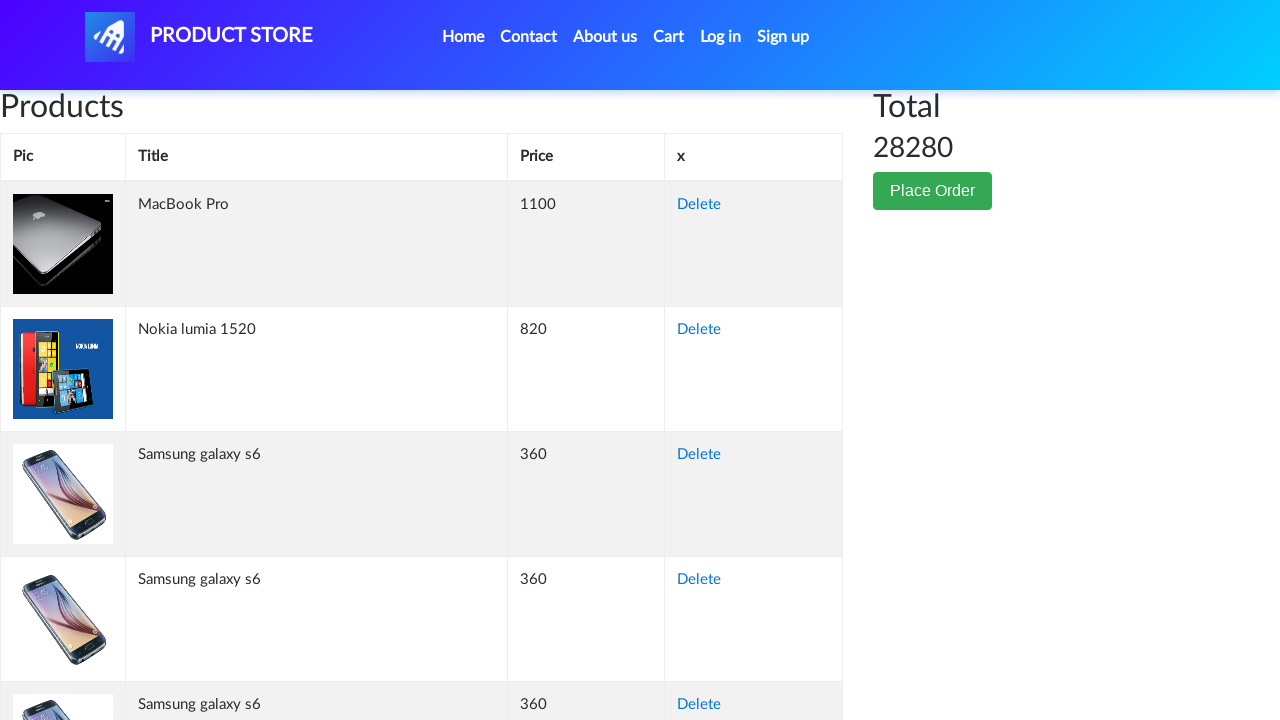